Tests iframe switching functionality on W3Schools TryIt editor by switching to the result iframe and clicking a button to display date and time

Starting URL: https://www.w3schools.com/js/tryit.asp?filename=tryjs_myfirst

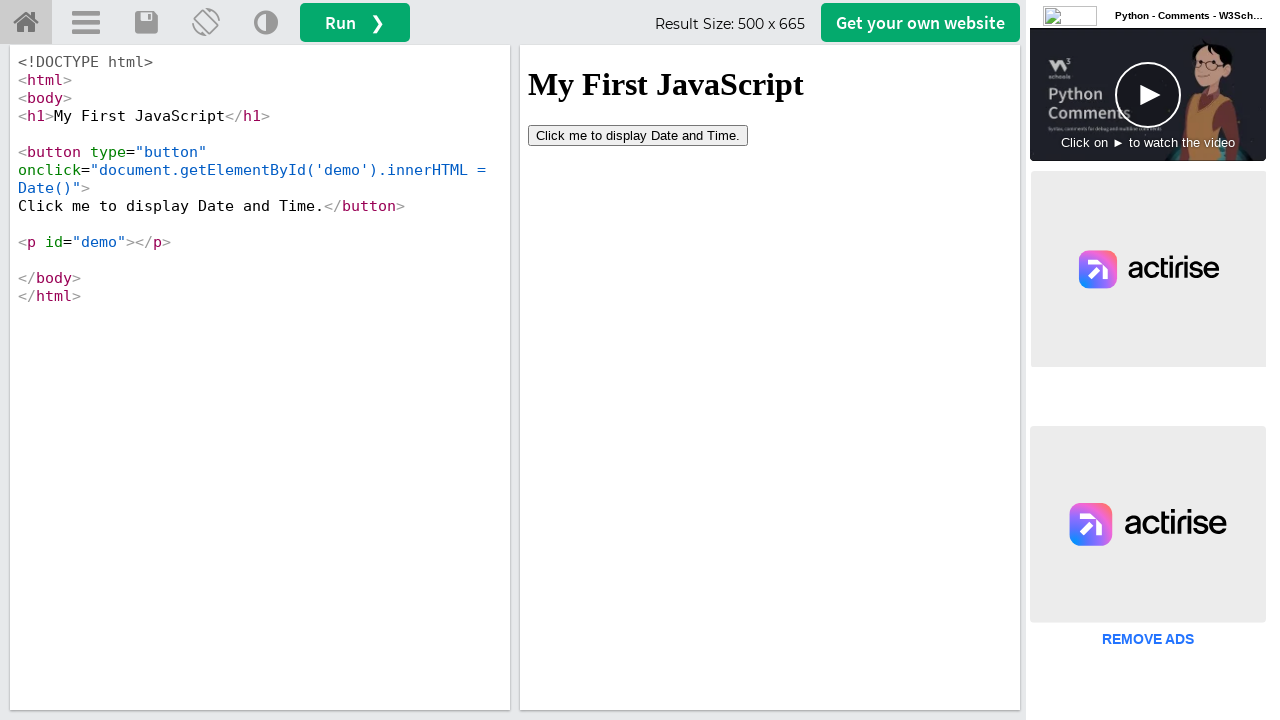

Waited for iframe#iframeResult to load
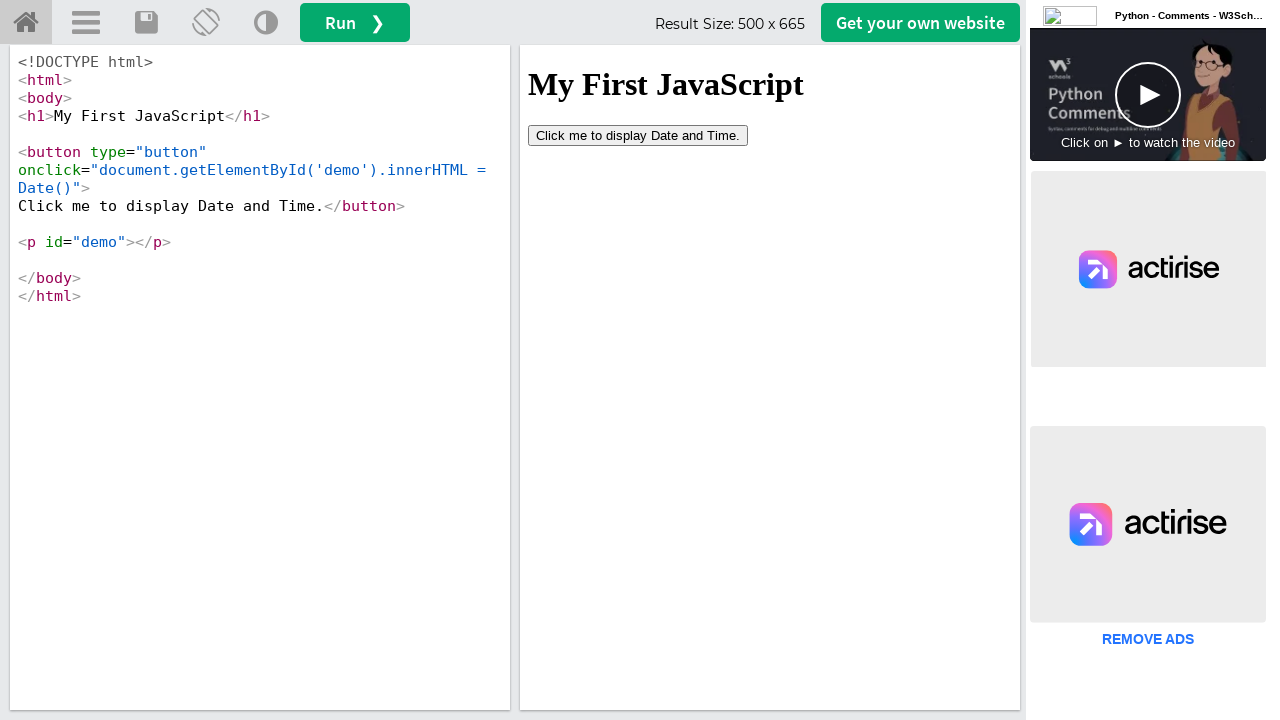

Located and switched to iframe#iframeResult
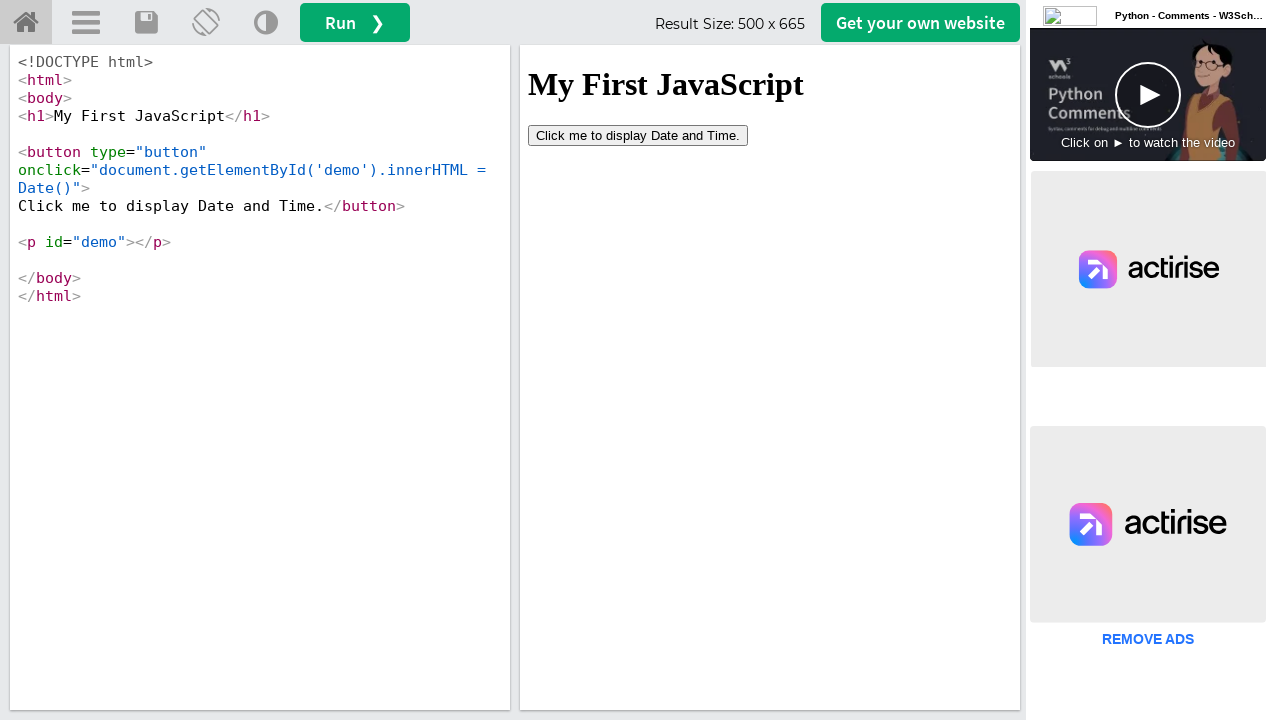

Clicked 'Click me' button inside iframe to display Date and Time at (638, 135) on iframe#iframeResult >> internal:control=enter-frame >> button:has-text('Click me
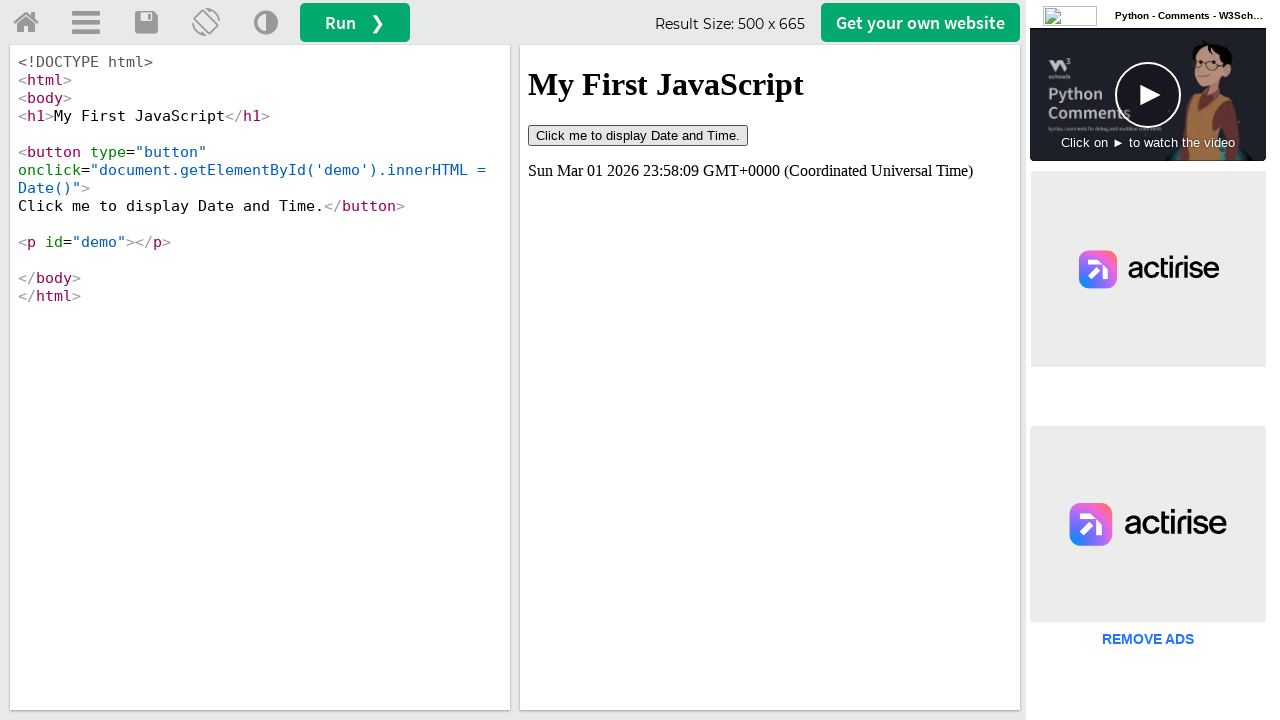

Waited 1 second for result to display
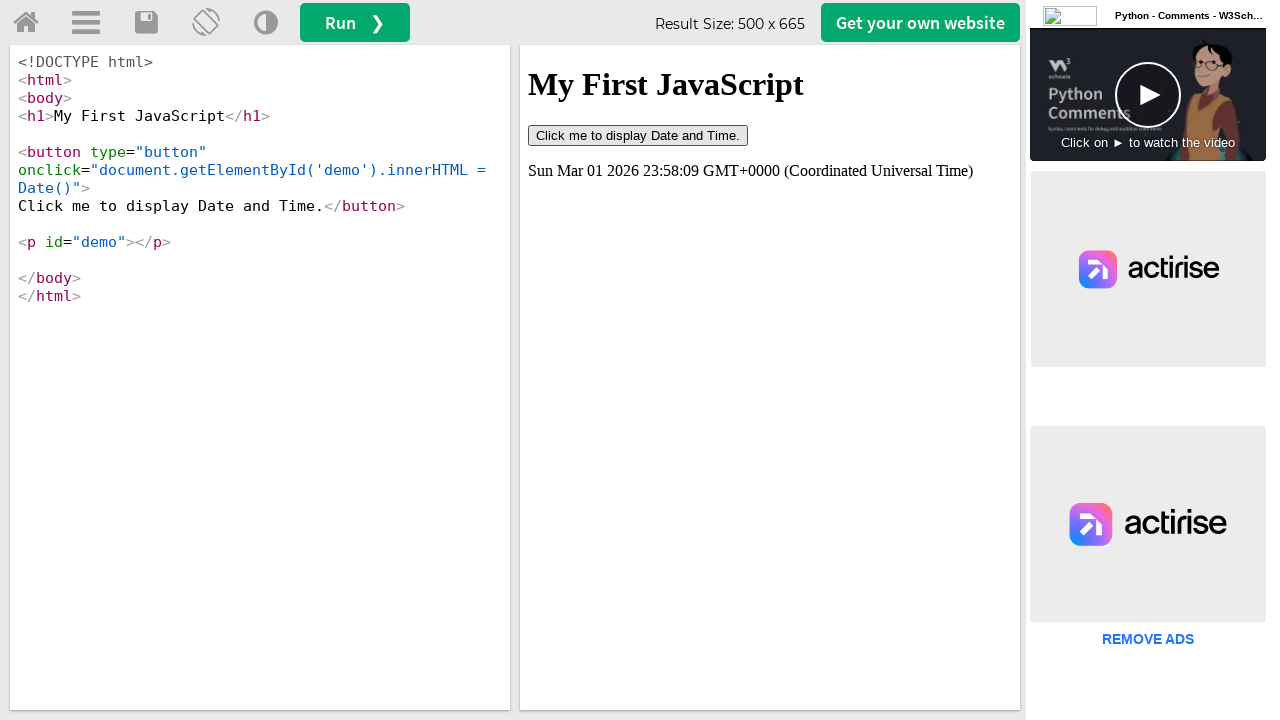

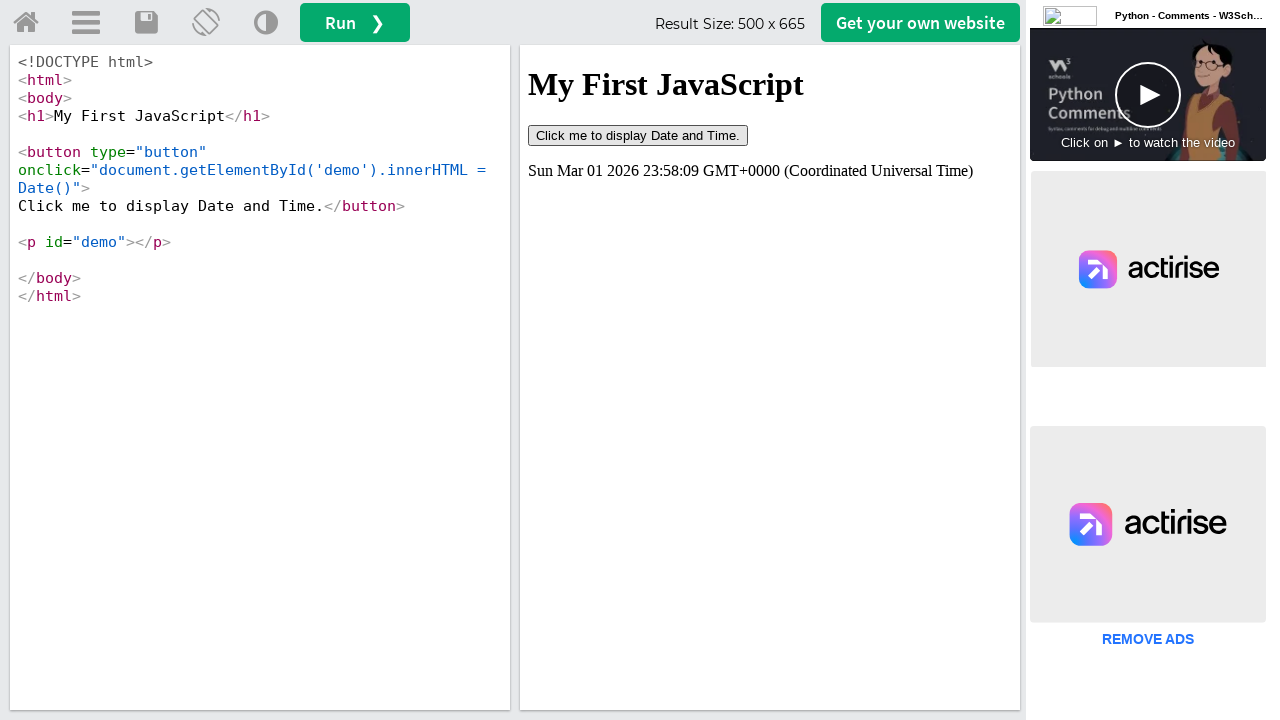